Tests Dribbble profile page navigation by visiting a designer's profile, scrolling to load shots, and navigating to individual shot detail pages to verify they load correctly.

Starting URL: https://dribbble.com/glebich

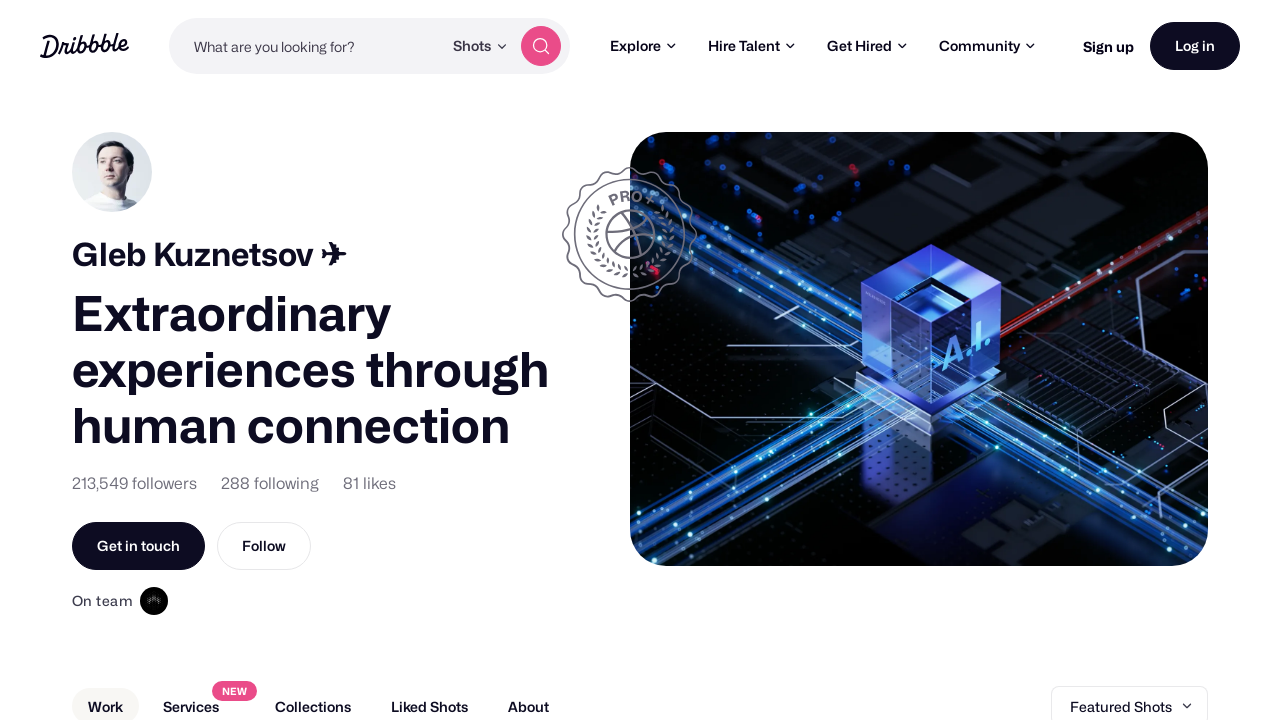

Waited for profile page to load (networkidle)
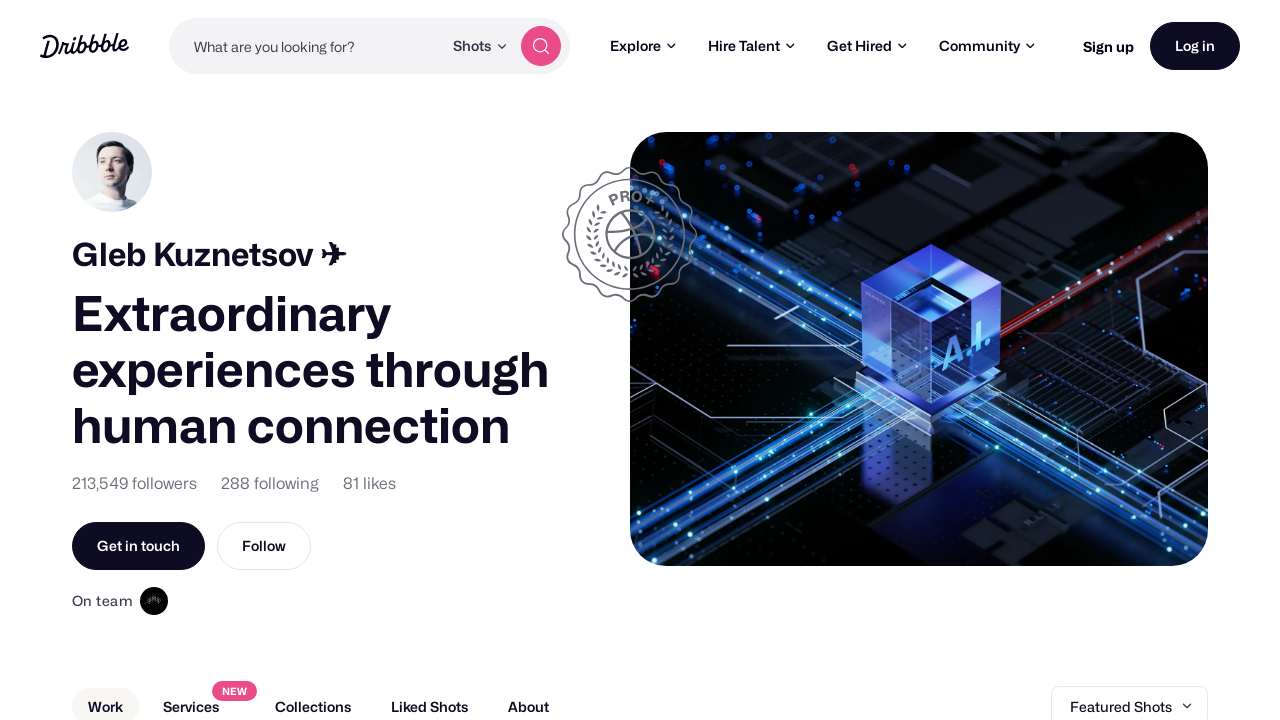

Dribbble images loaded on profile page
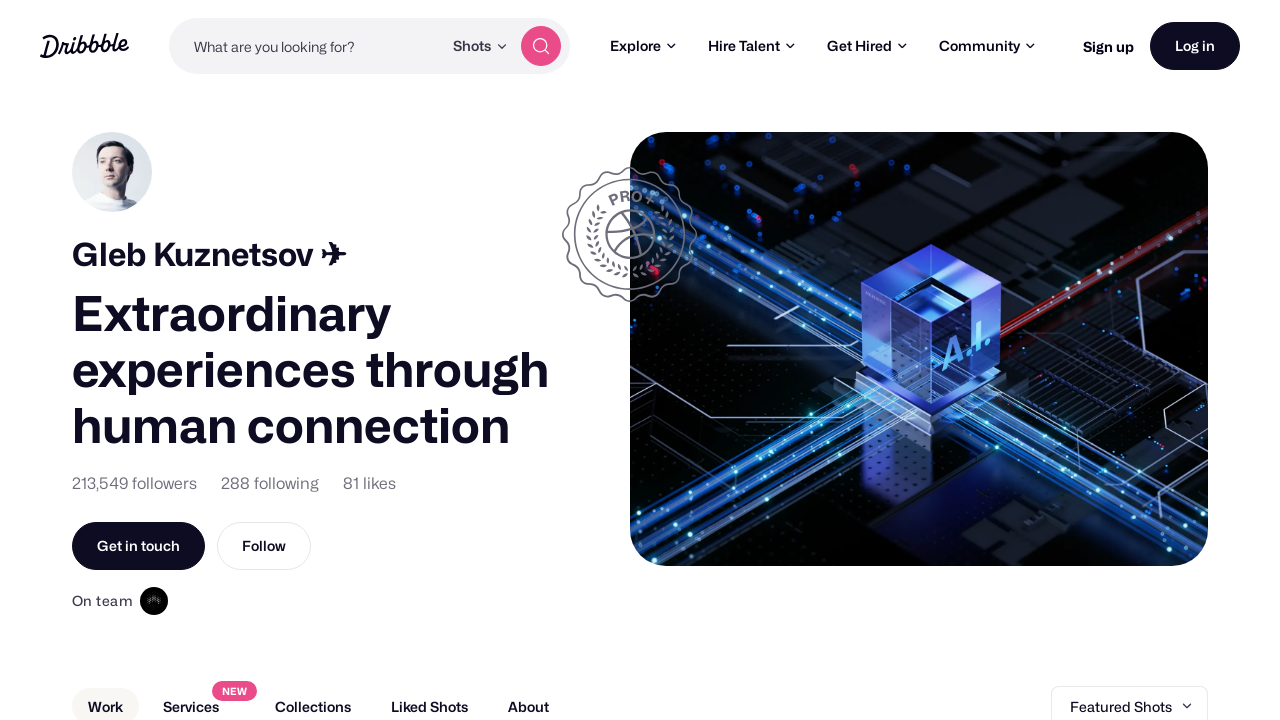

Scrolled down to load more shots (iteration 1)
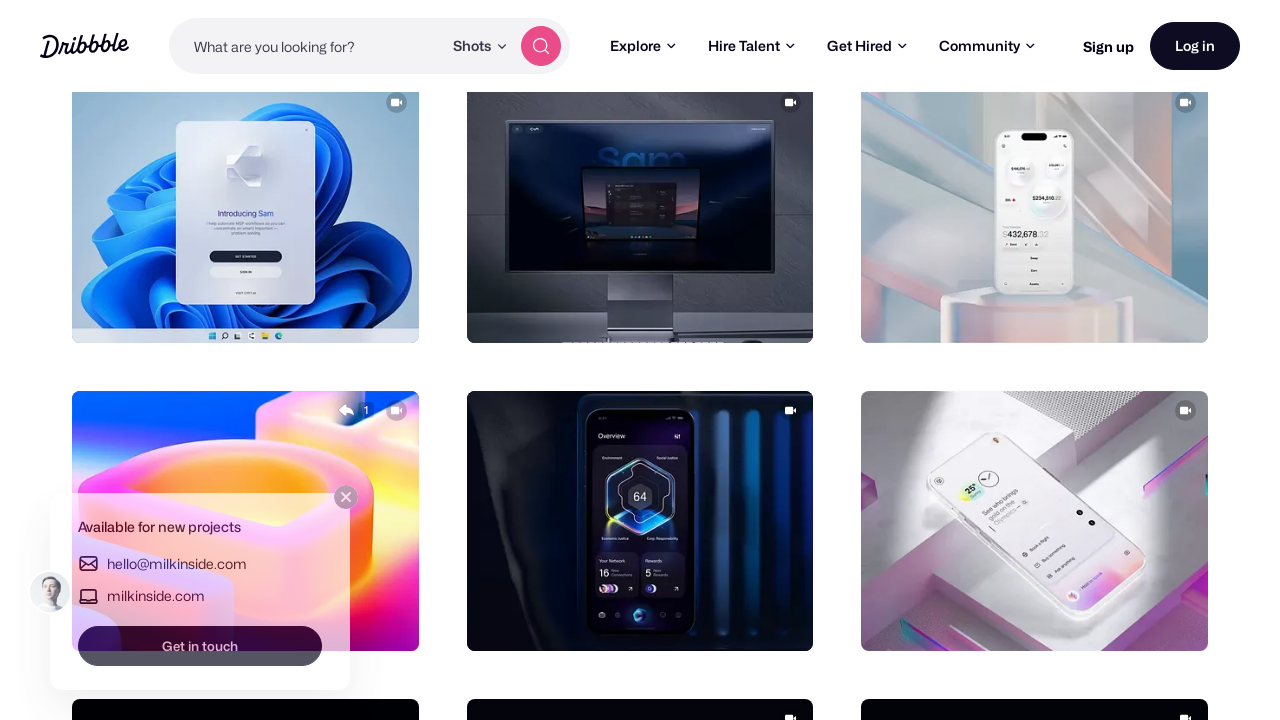

Waited 2 seconds for shots to load
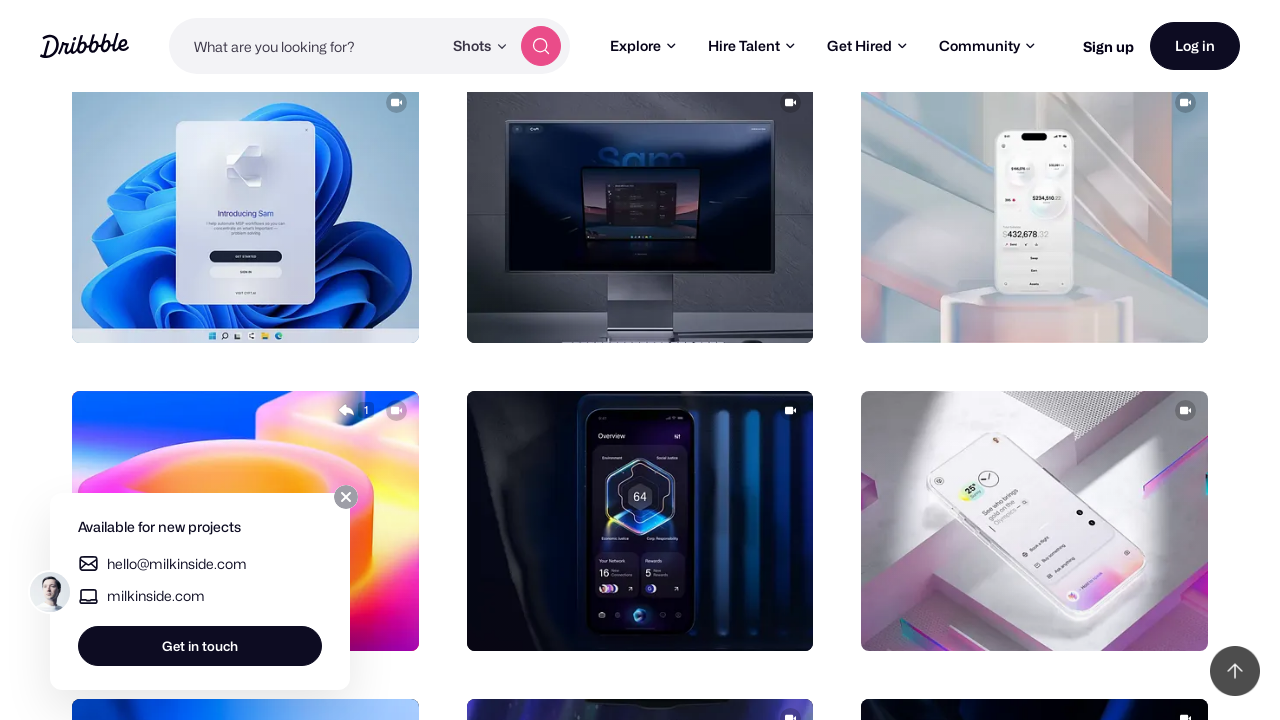

Scrolled down to load more shots (iteration 2)
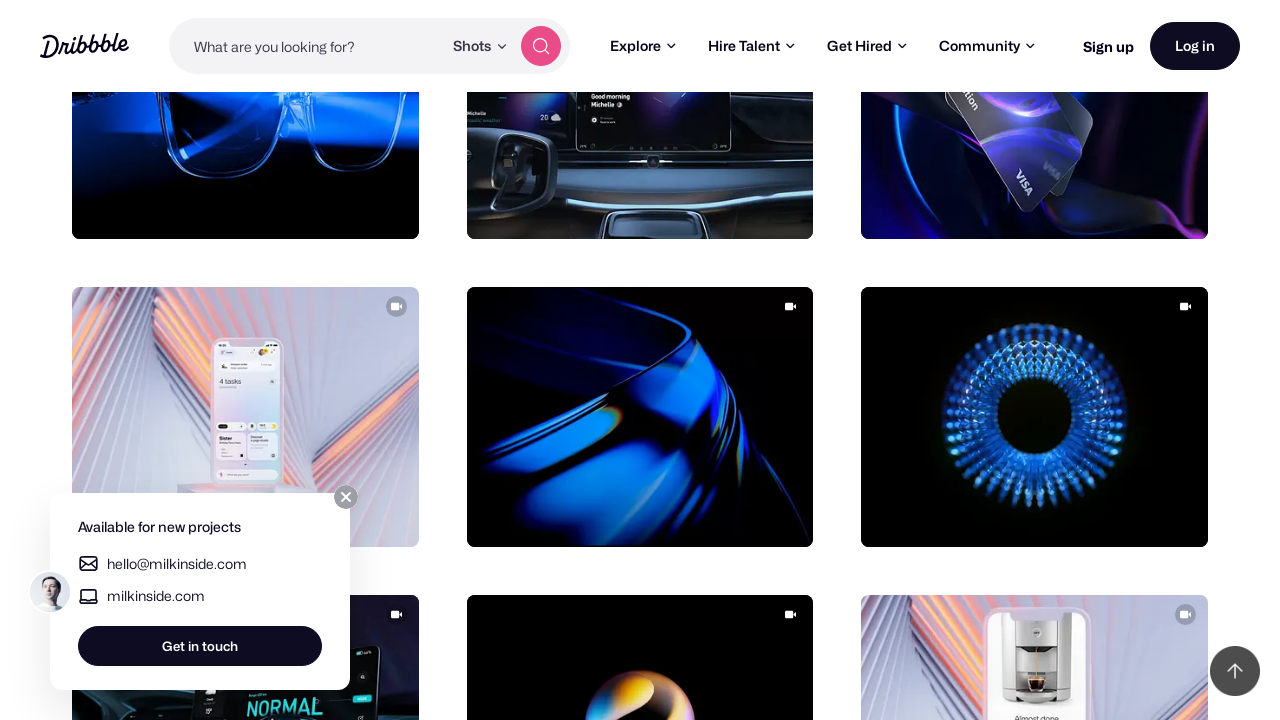

Waited 2 seconds for shots to load
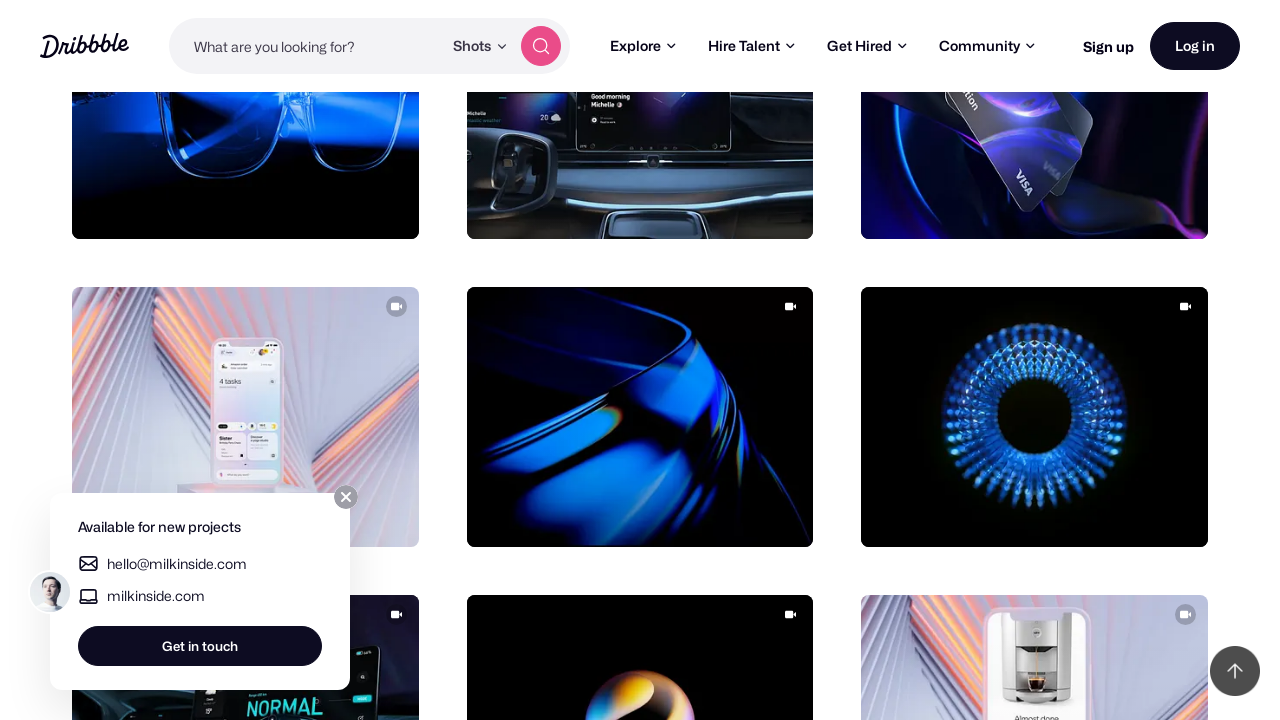

Scrolled down to load more shots (iteration 3)
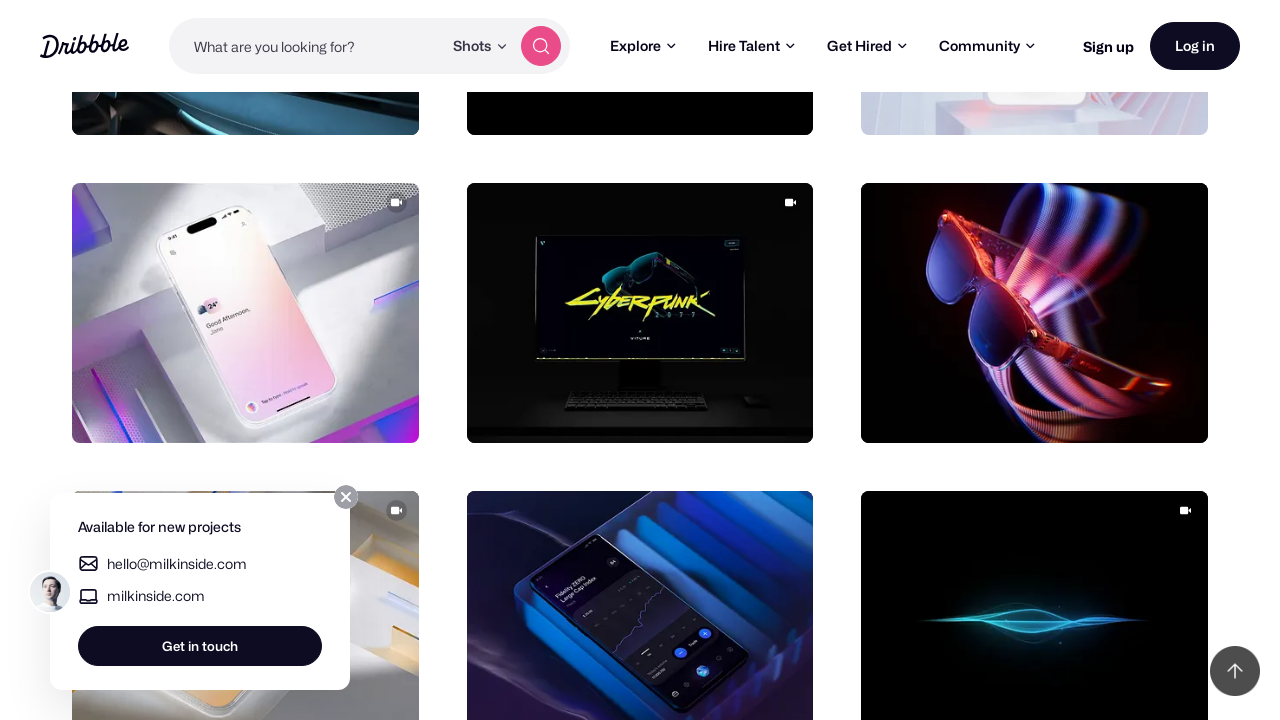

Waited 2 seconds for shots to load
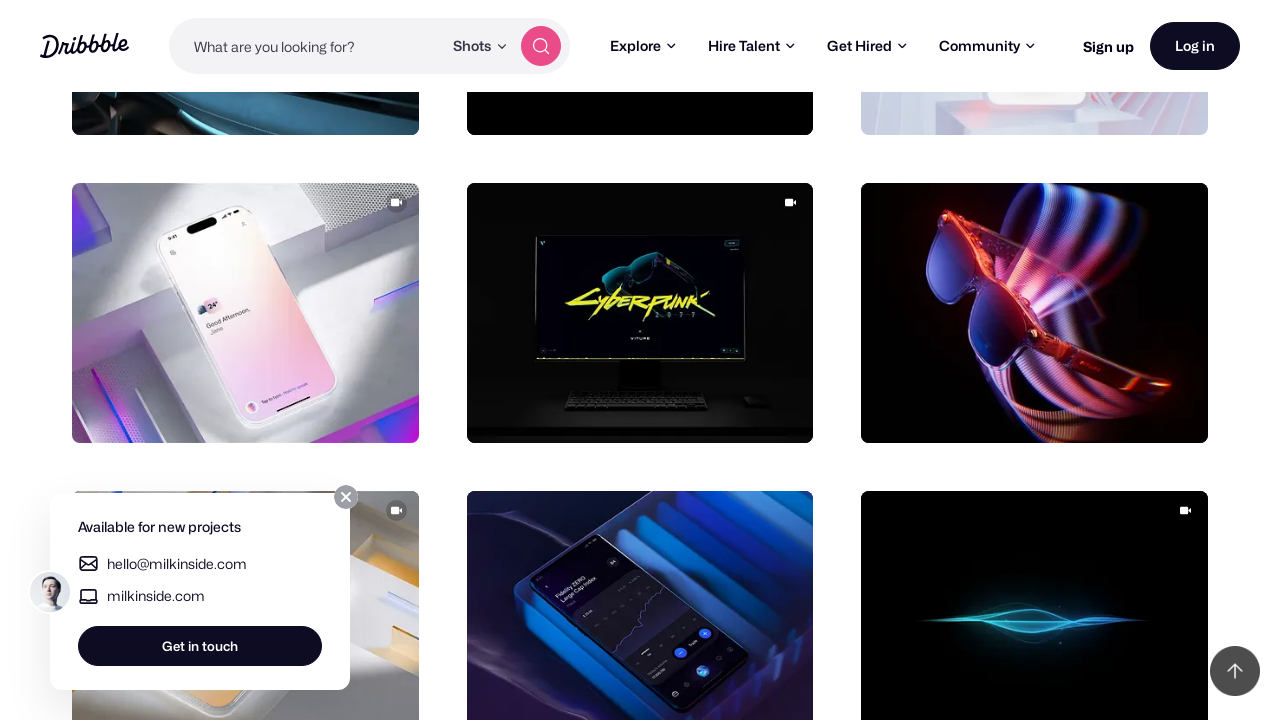

Scrolled down to load more shots (iteration 4)
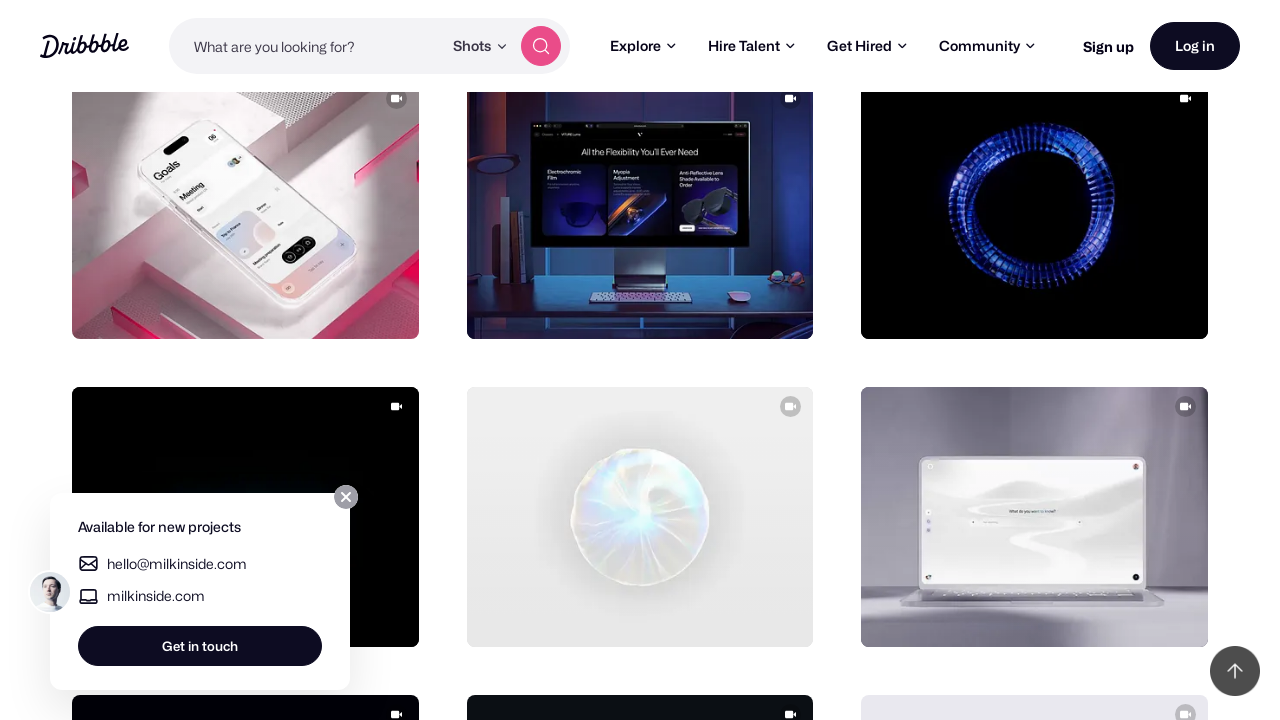

Waited 2 seconds for shots to load
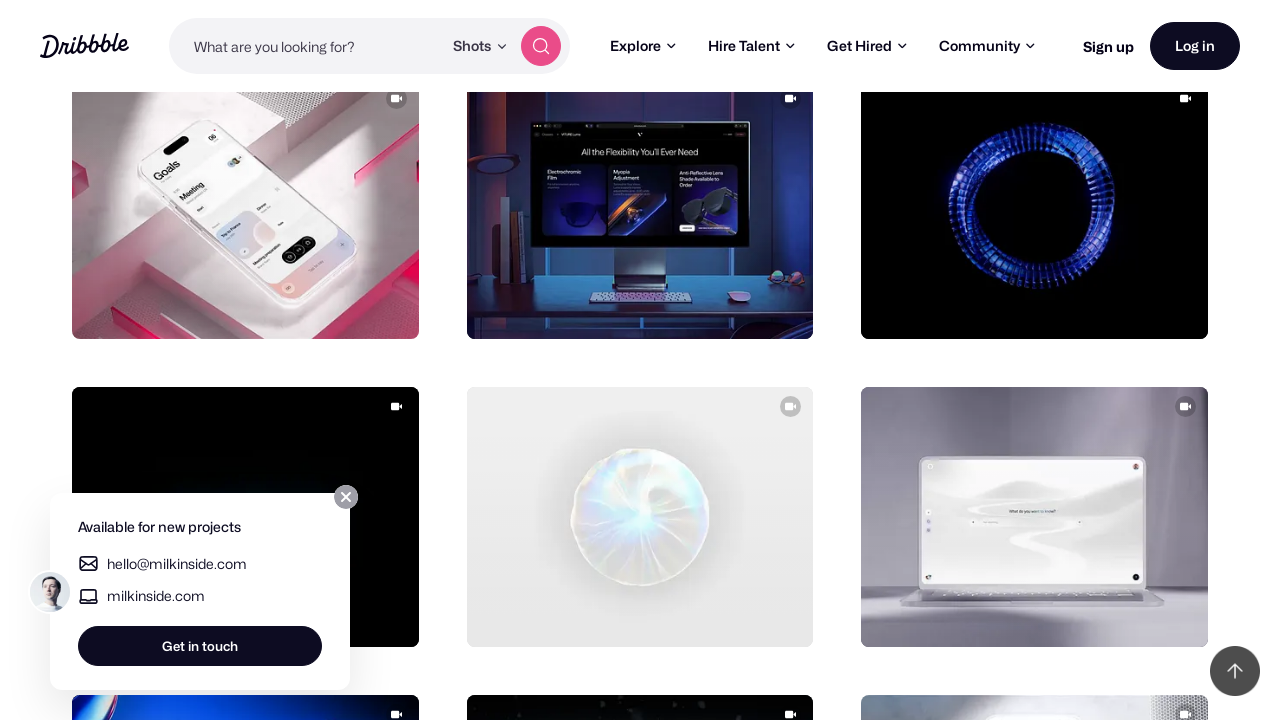

Scrolled down to load more shots (iteration 5)
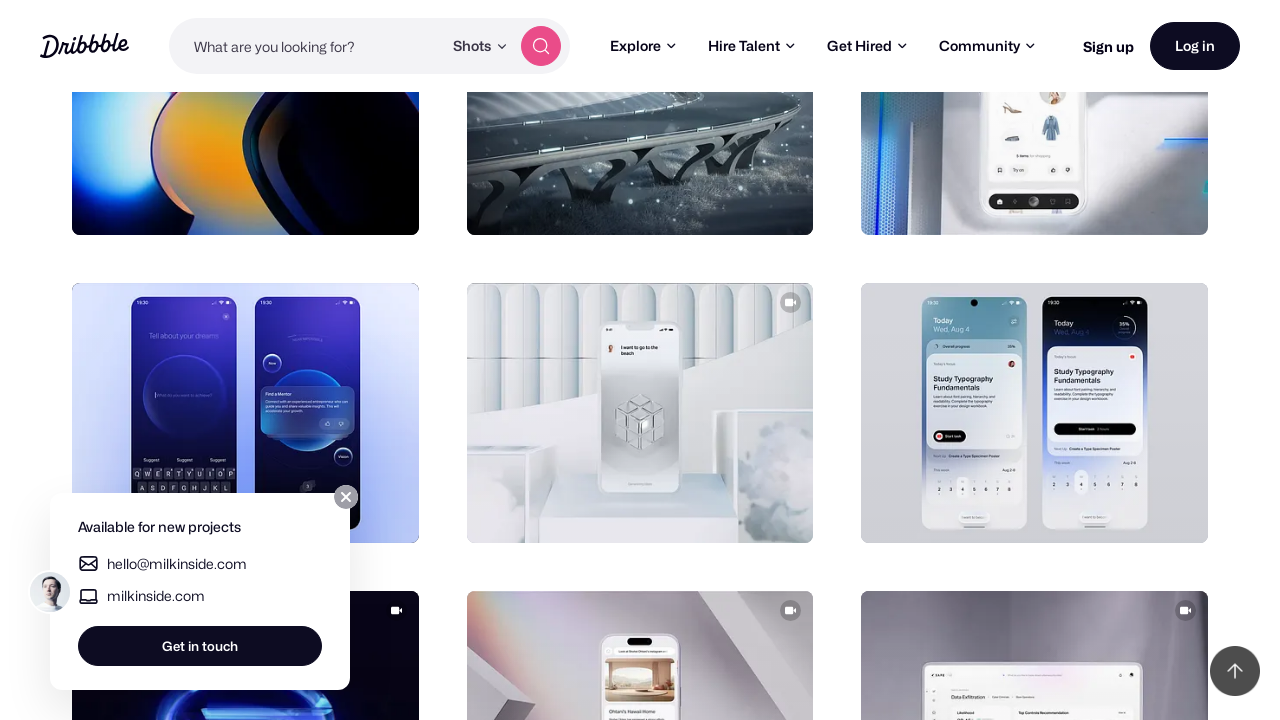

Waited 2 seconds for shots to load
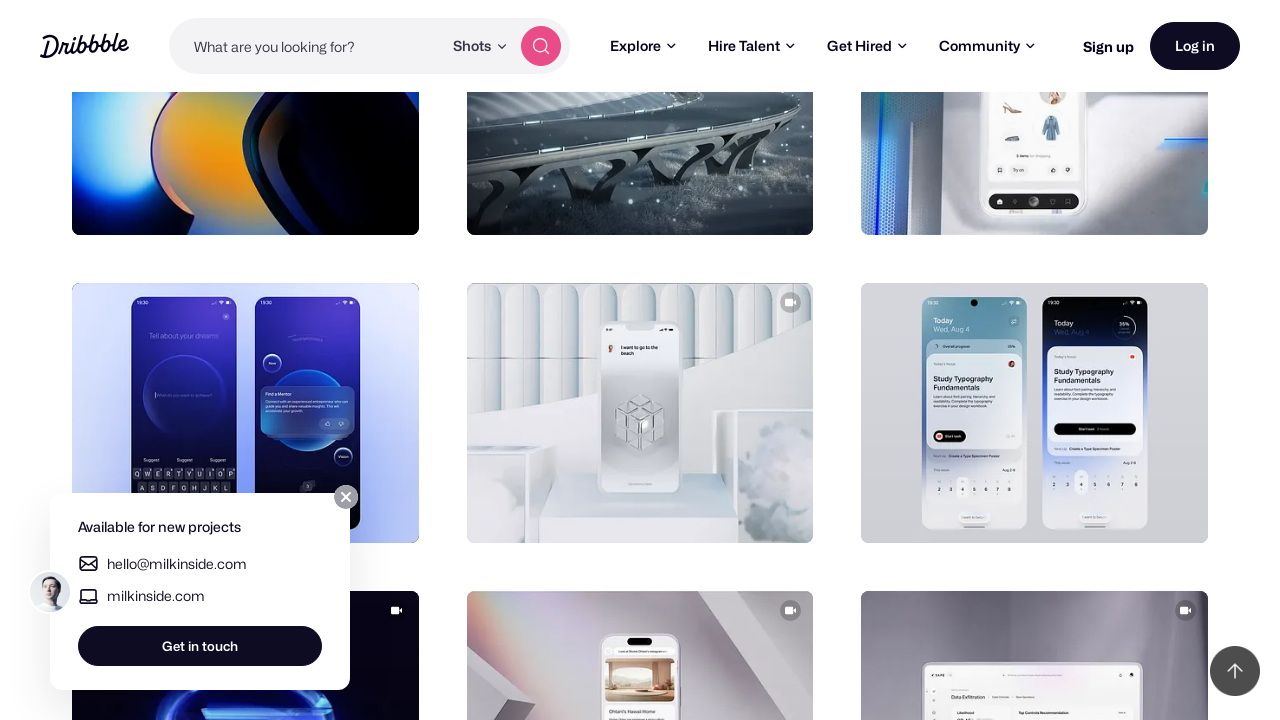

Extracted 3 shot links from profile page
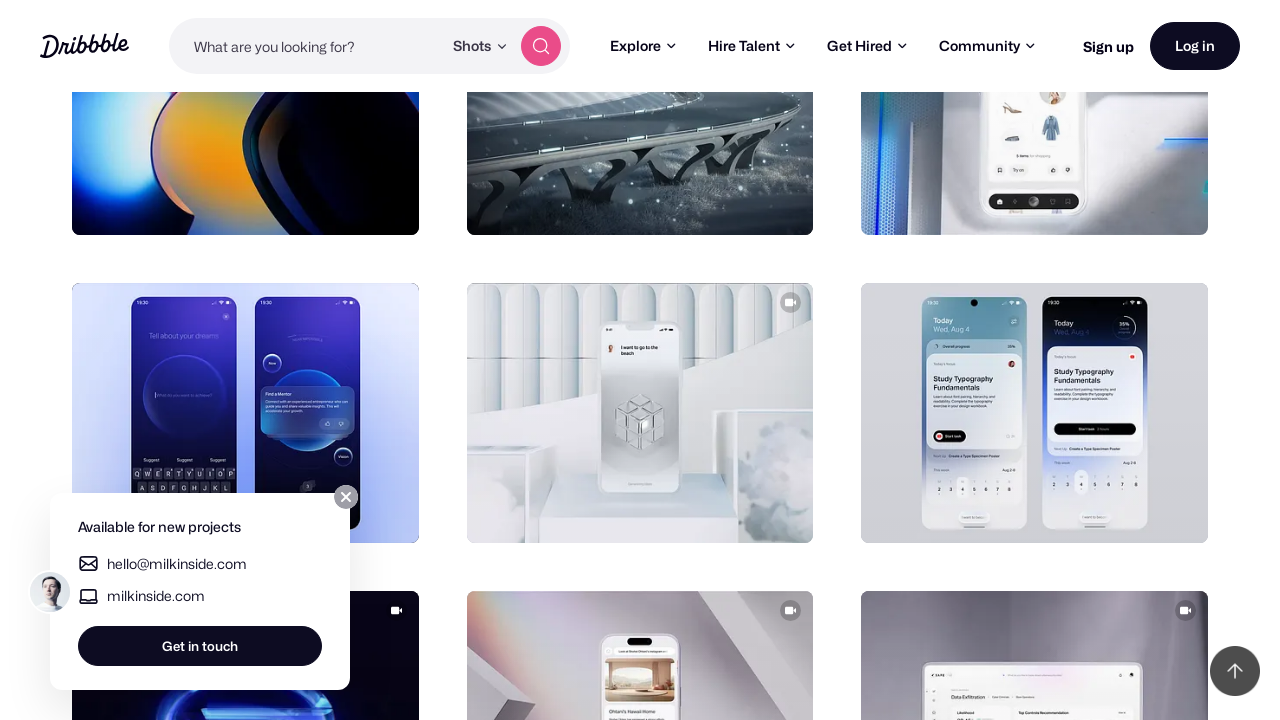

Navigated to shot detail page: https://dribbble.com/shots/popular
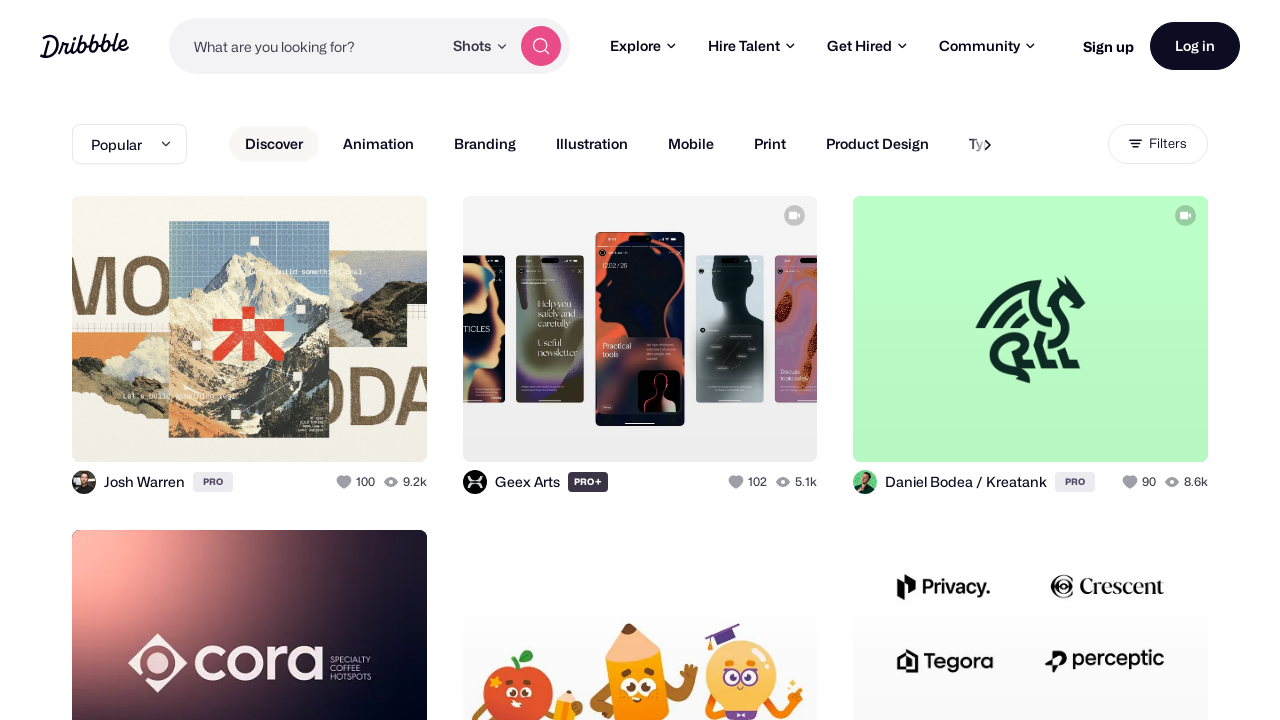

Shot detail page loaded (networkidle)
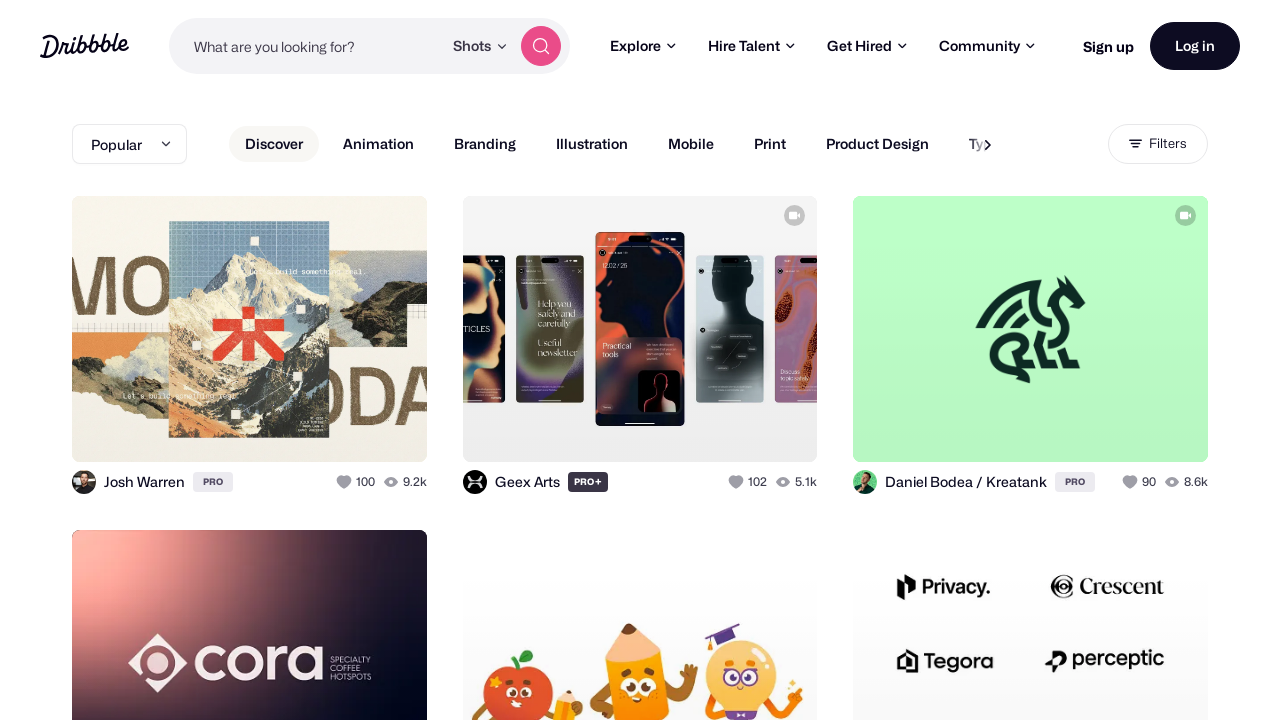

Shot image loaded successfully
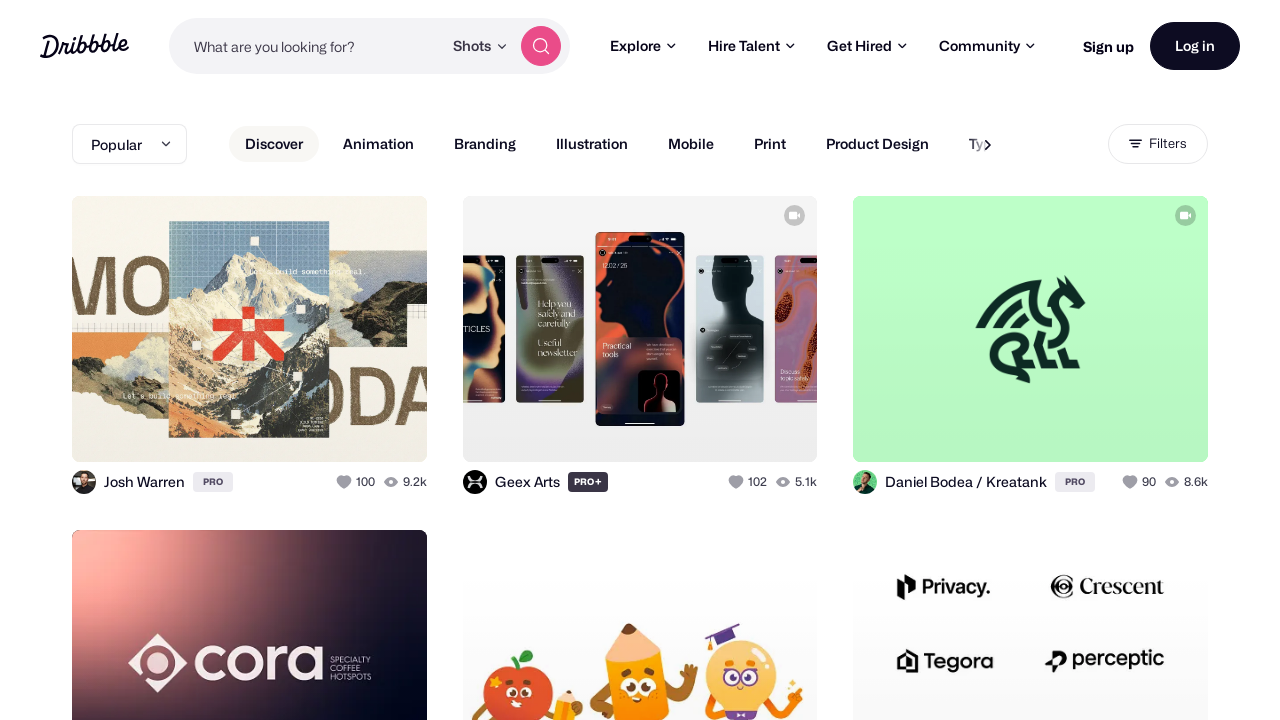

Navigated to shot detail page: https://dribbble.com/shots/recent
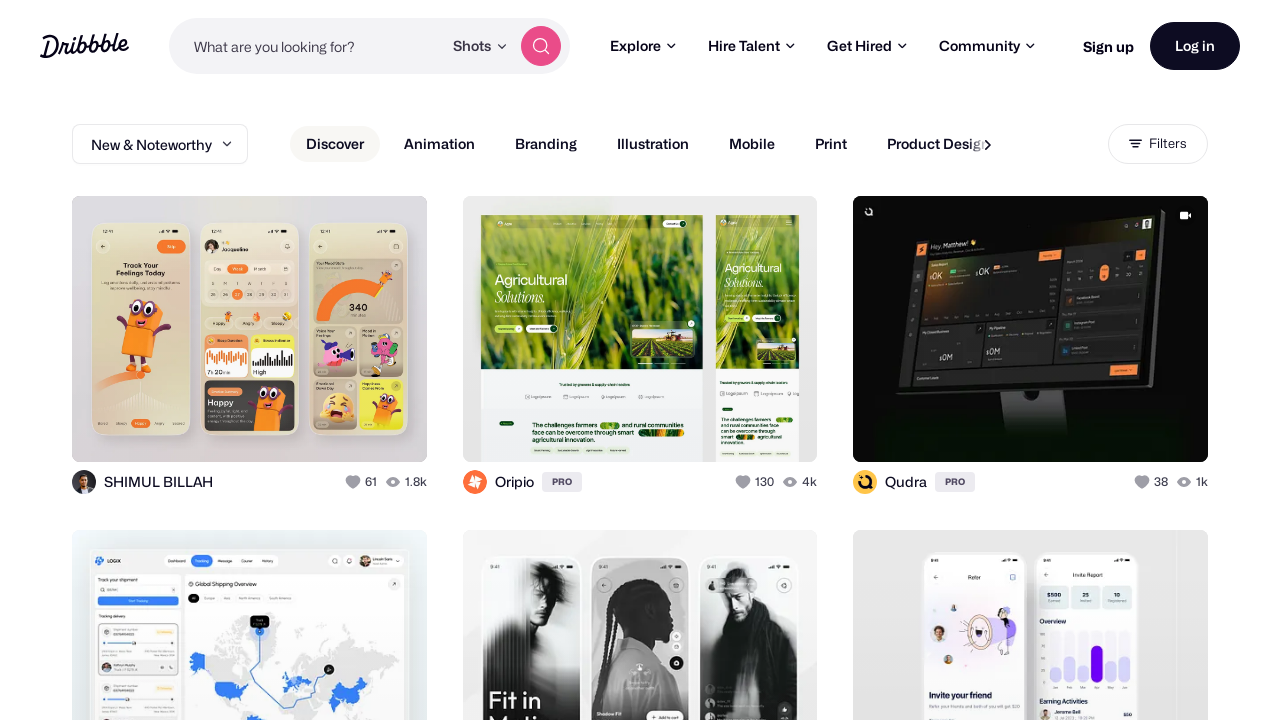

Shot detail page loaded (networkidle)
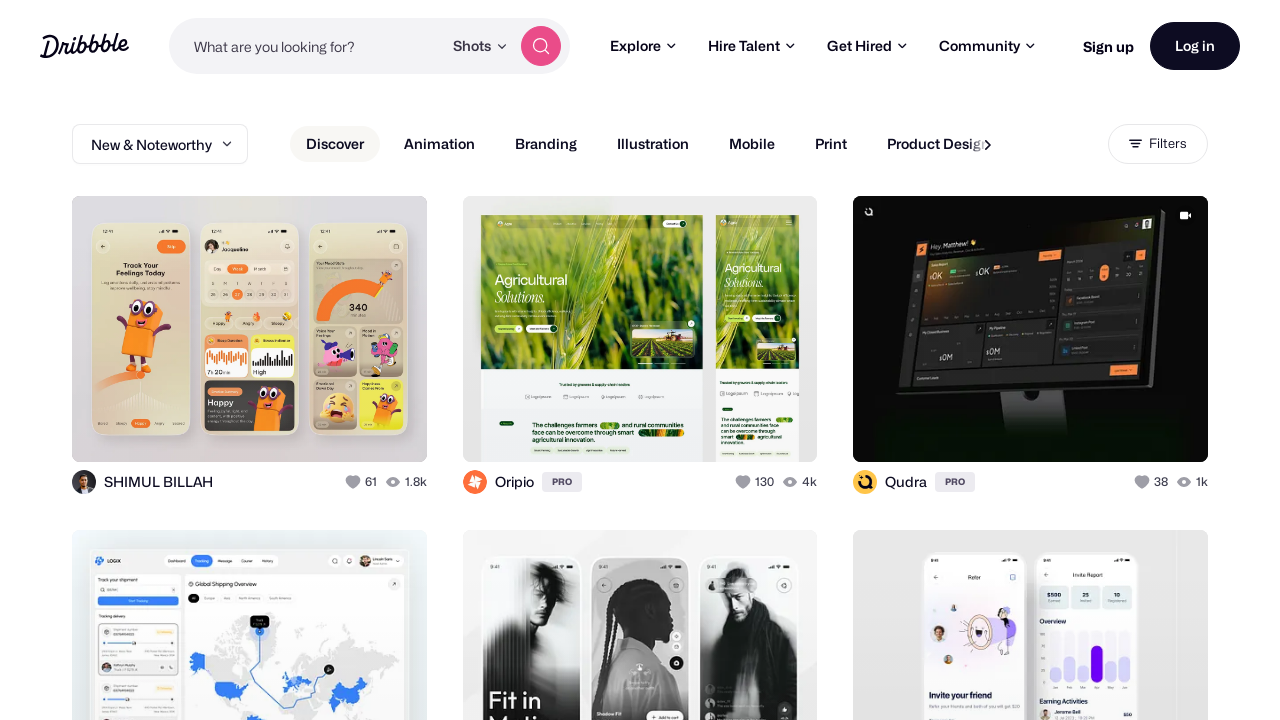

Shot image loaded successfully
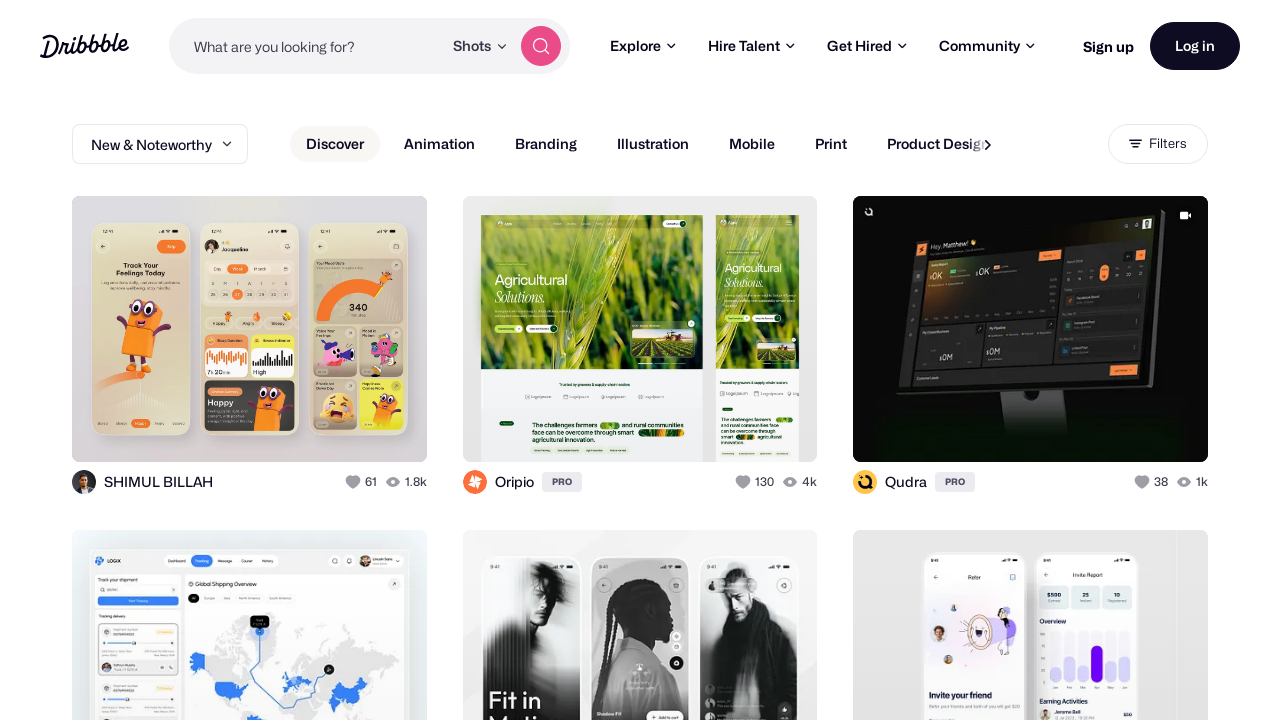

Navigated to shot detail page: https://dribbble.com/shots/popular/product-design
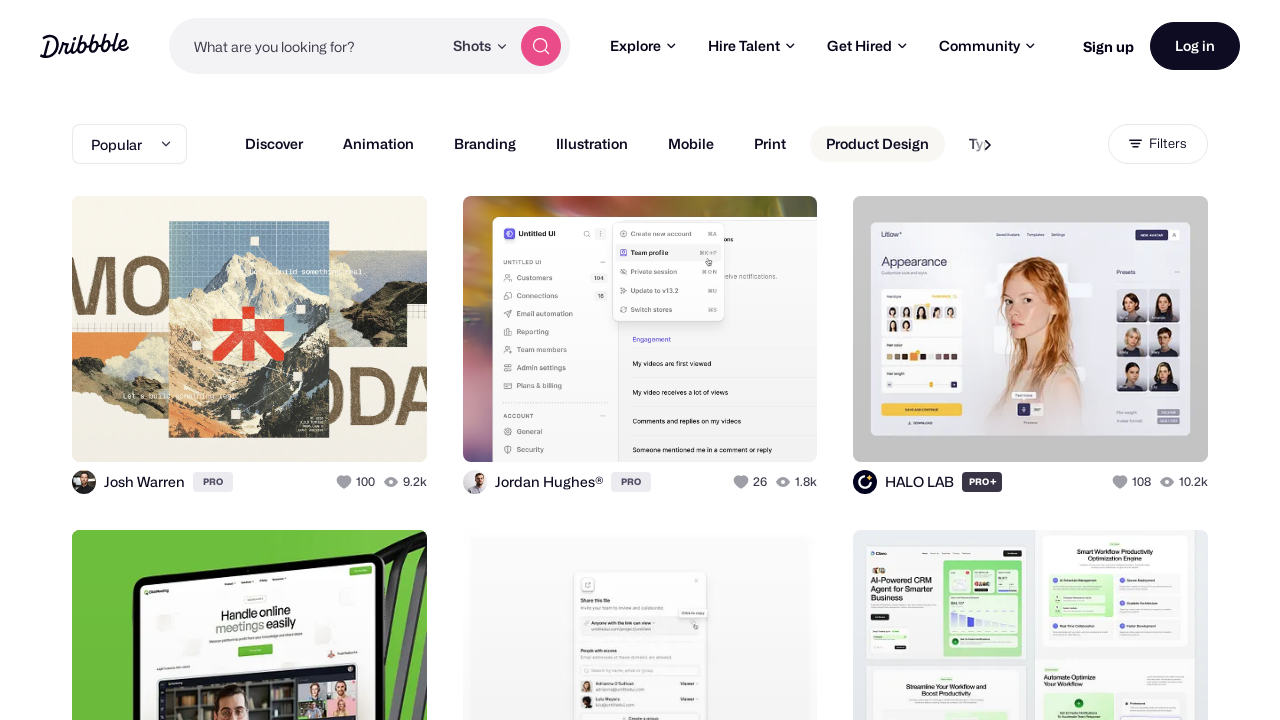

Shot detail page loaded (networkidle)
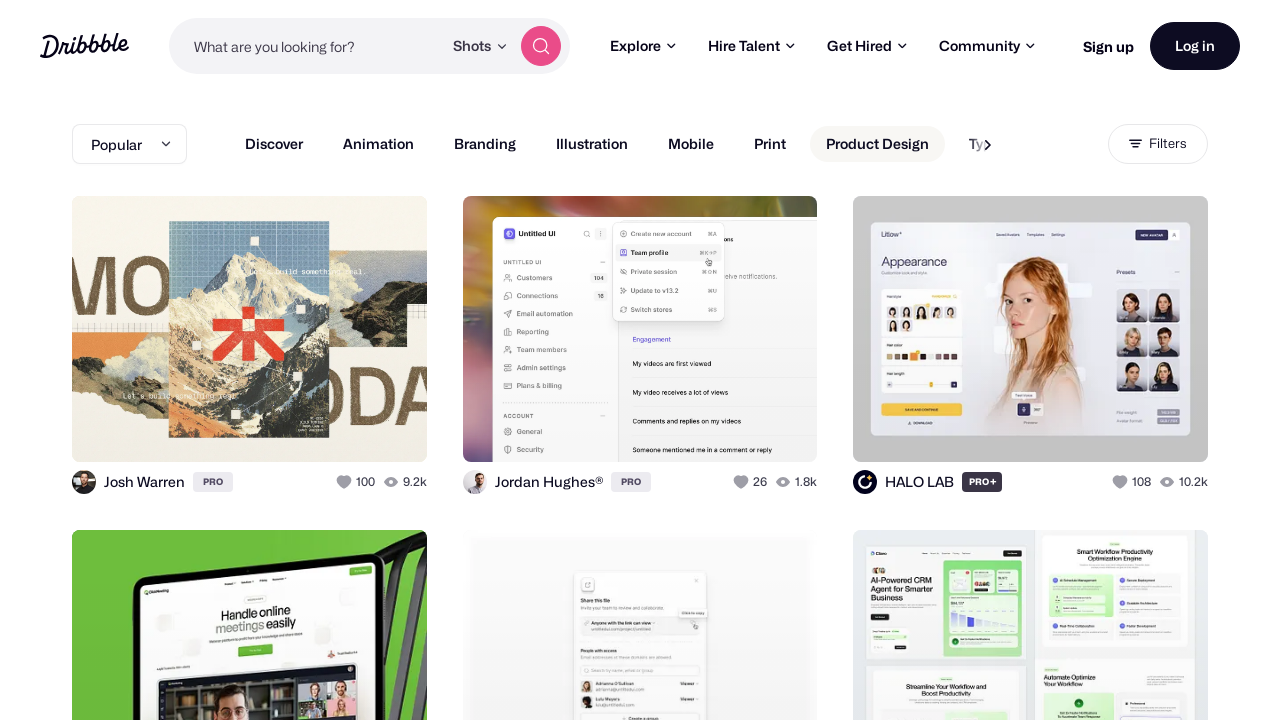

Shot image loaded successfully
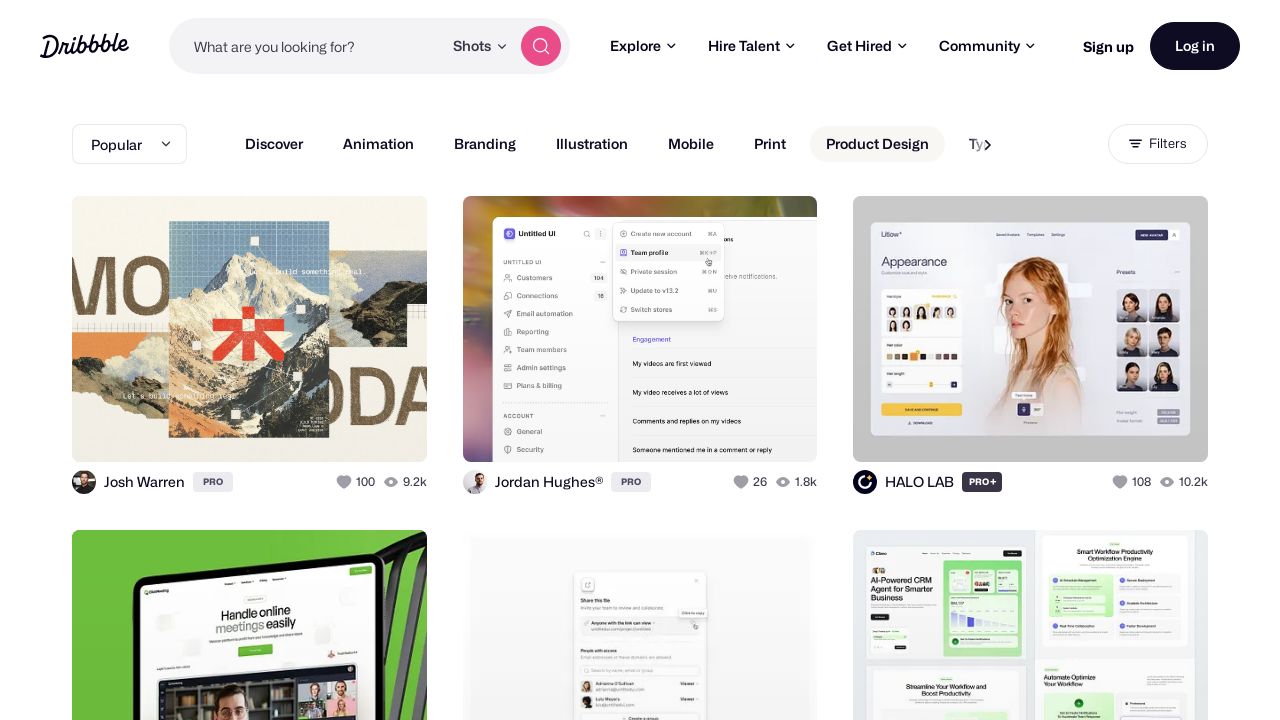

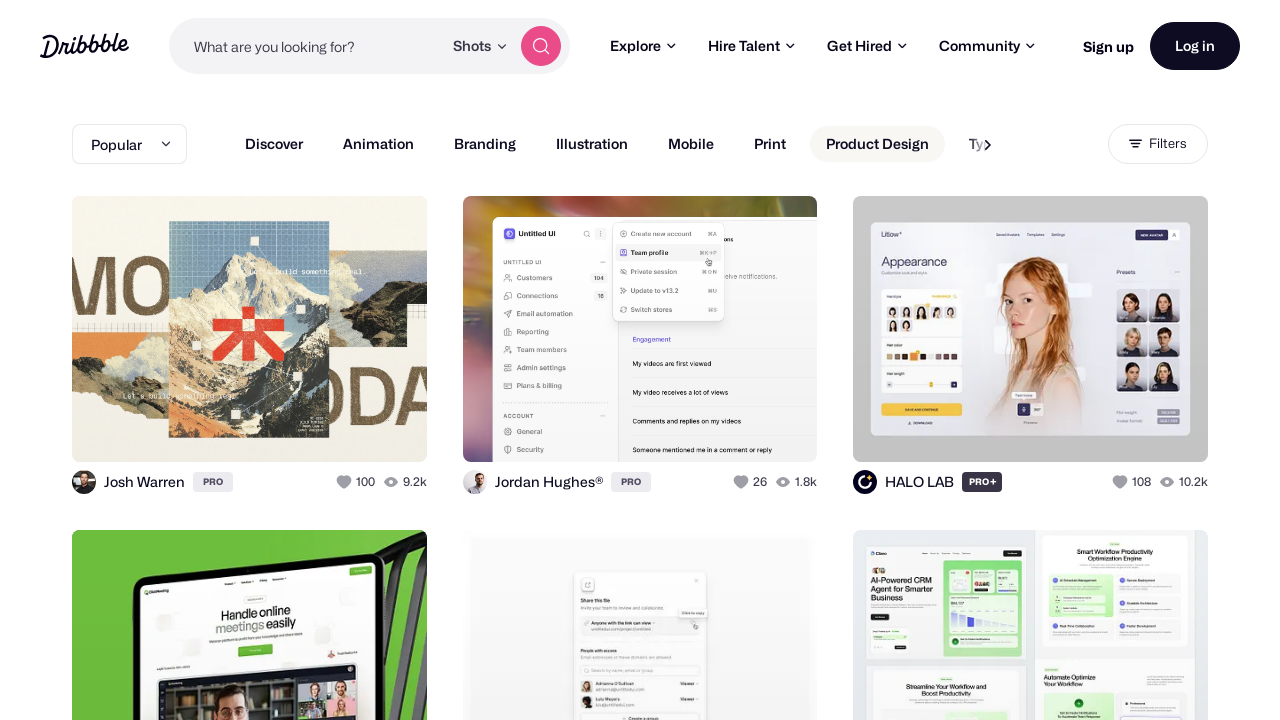